Tests dynamic controls functionality by clicking a remove/add checkbox button and verifying checkbox disappears, then enabling/disabling an input field

Starting URL: https://the-internet.herokuapp.com/dynamic_controls

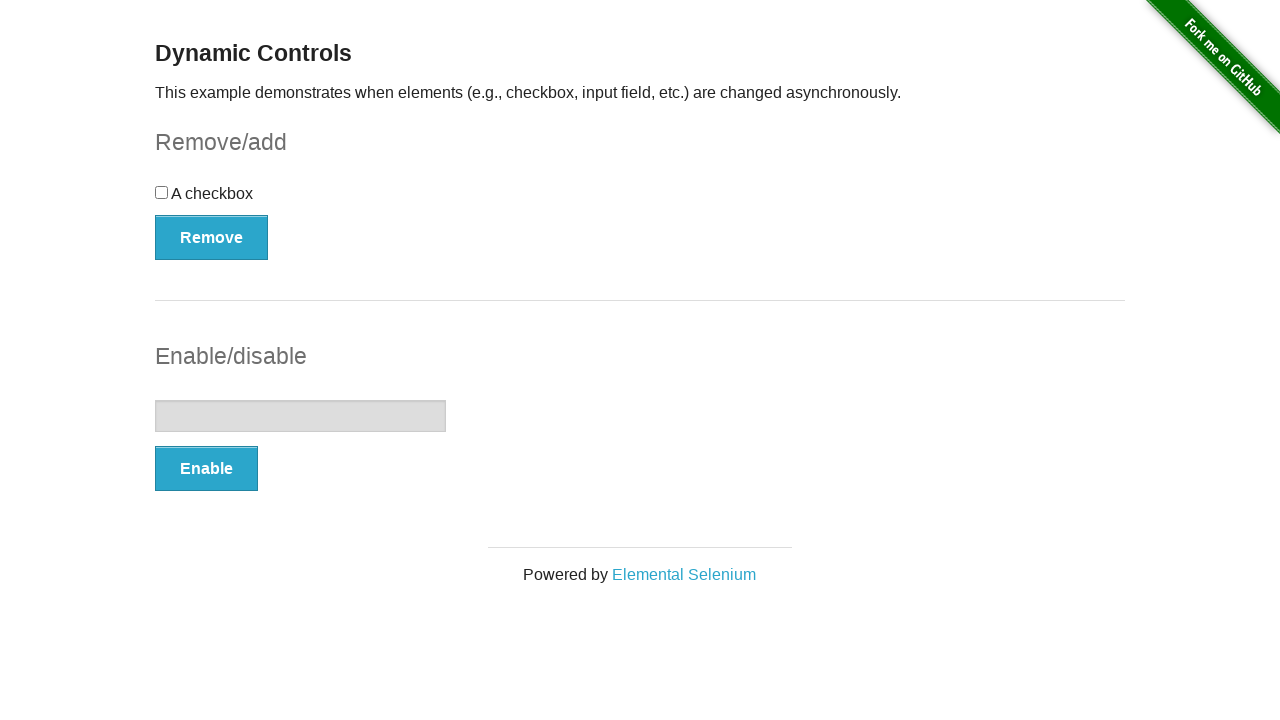

Clicked Remove button to remove checkbox at (212, 237) on button[onclick='swapCheckbox()']
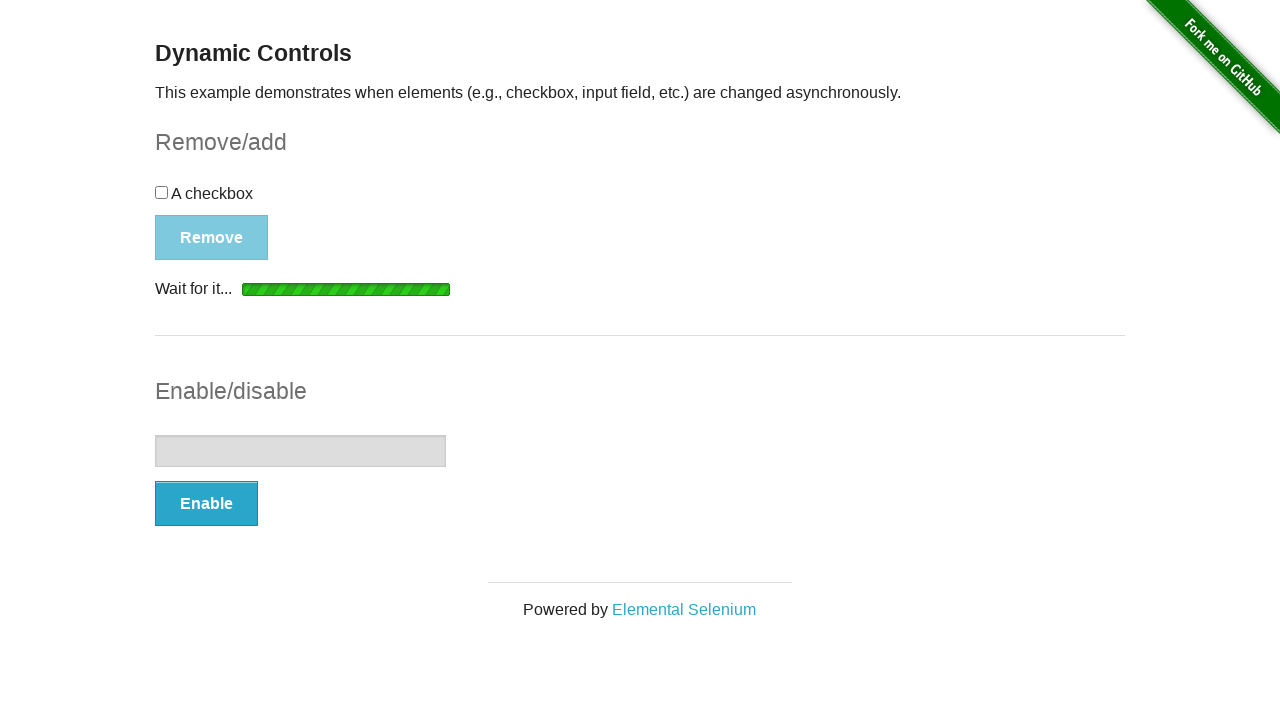

Checkbox disappeared from the page
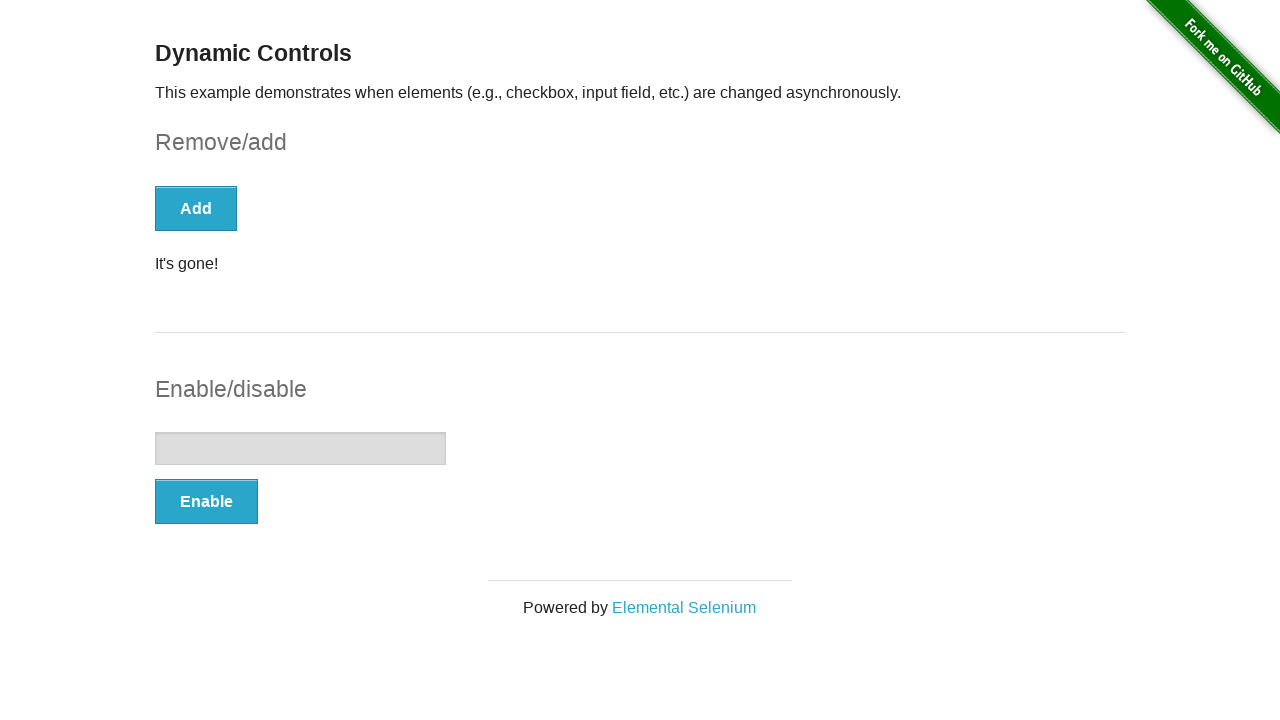

Confirmation message 'It's gone!' appeared
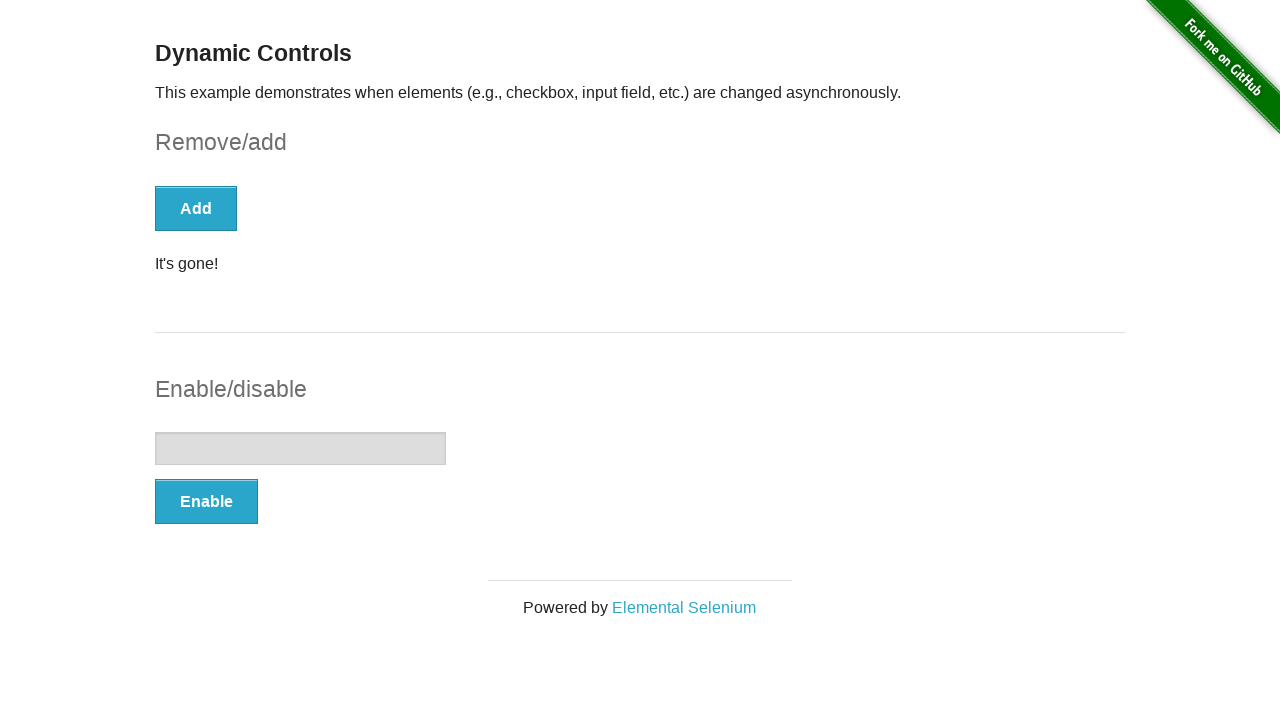

Clicked Enable button to enable input field at (206, 501) on button[onclick='swapInput()']
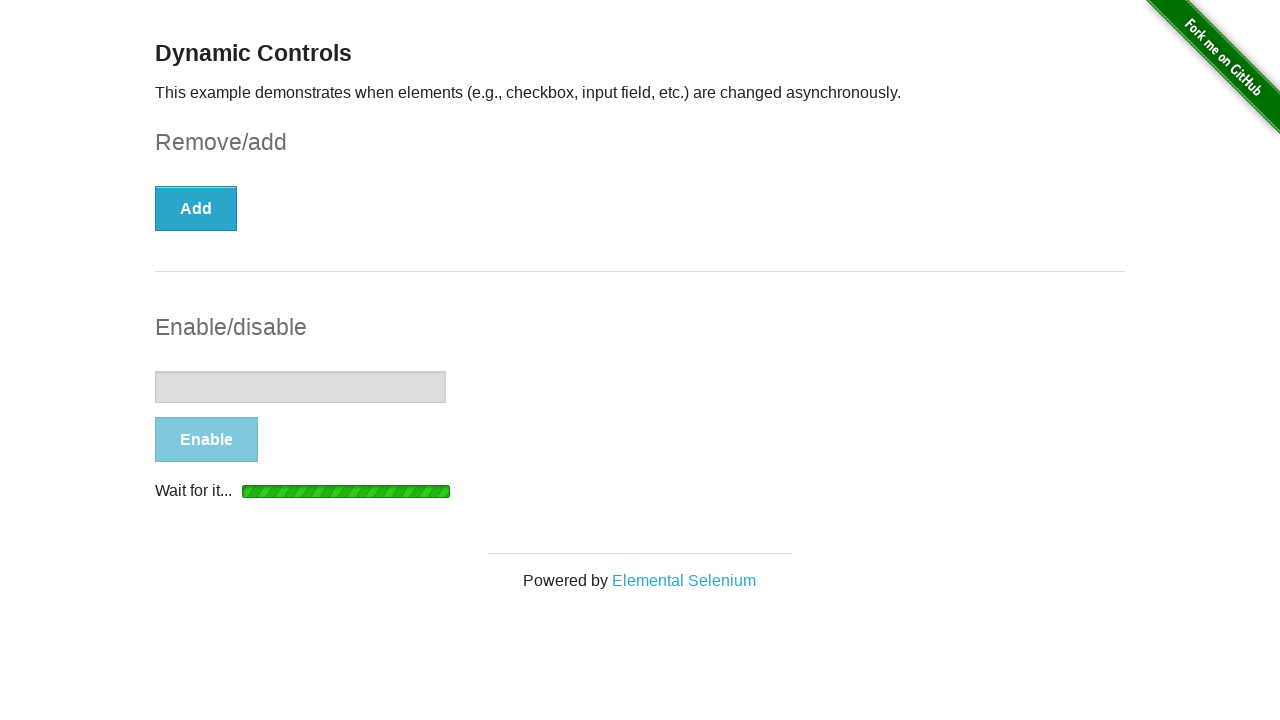

Input field became enabled
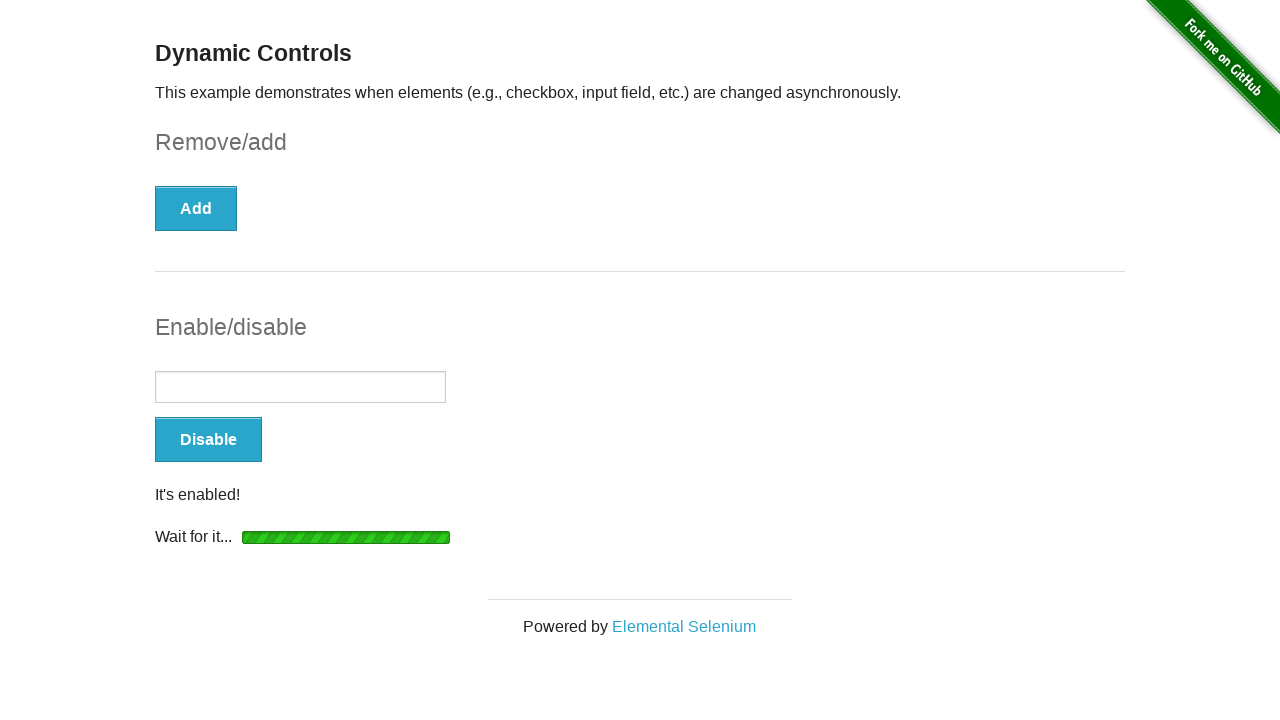

Confirmation message 'It's enabled!' appeared
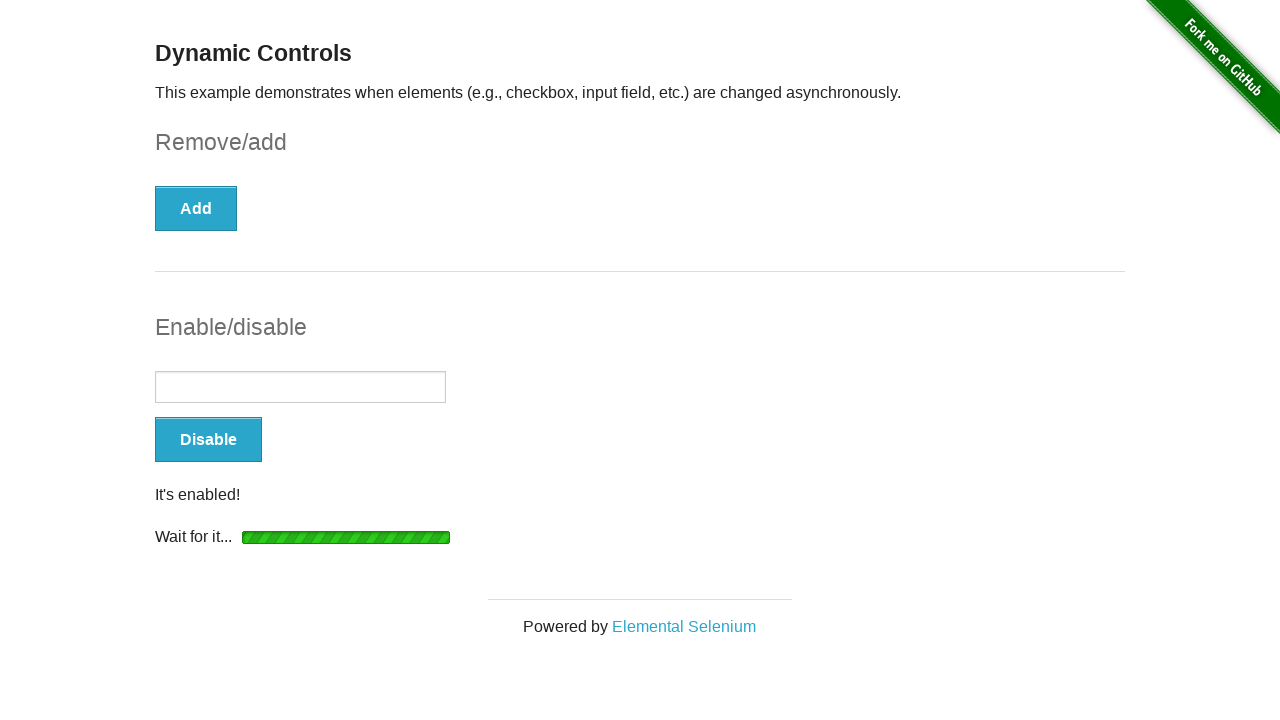

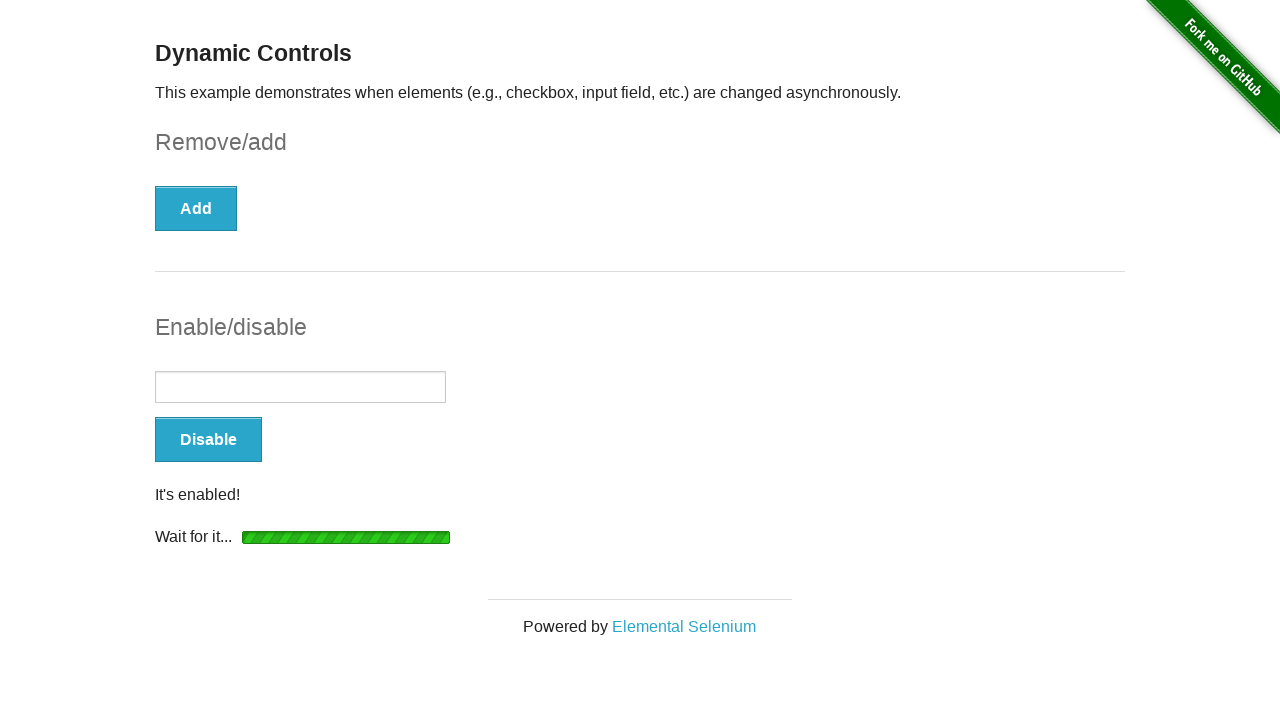